Tests handling of a randomly opened popup tab by waiting for the popup event and clicking a register button on the new page.

Starting URL: https://material.playwrightvn.com/021-page-random-open-new-page.html

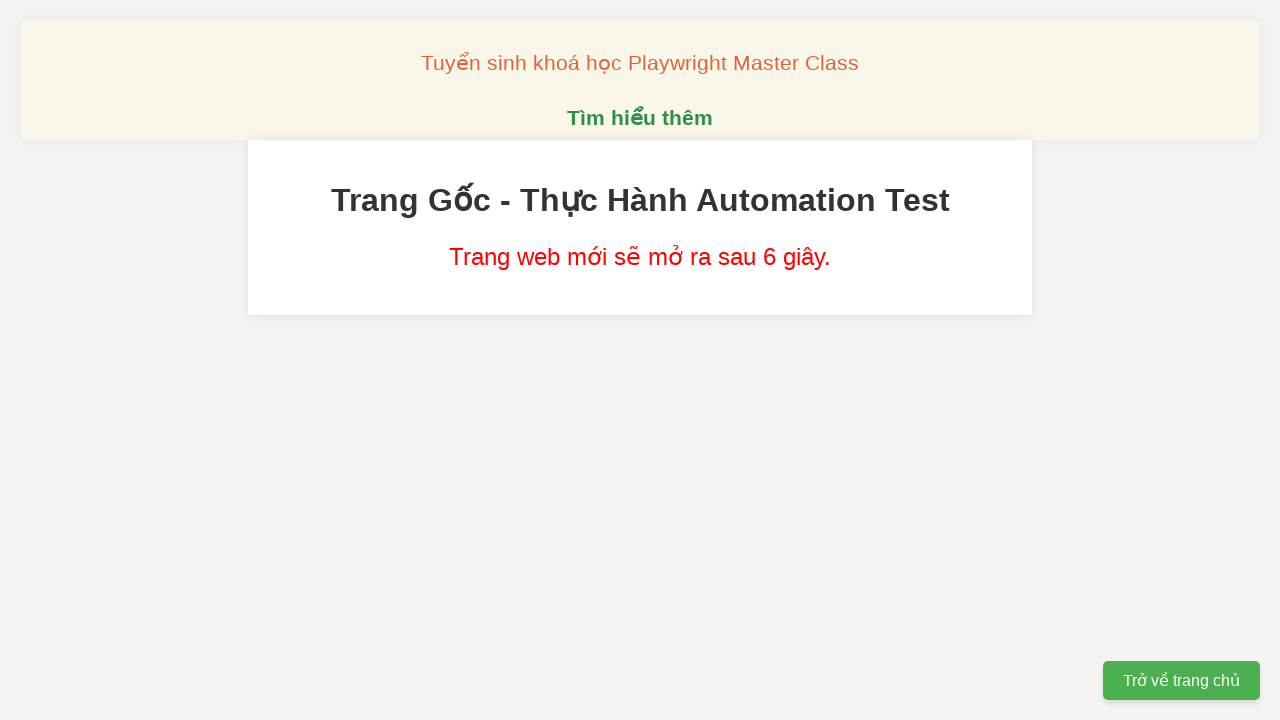

Popup tab opened and detected
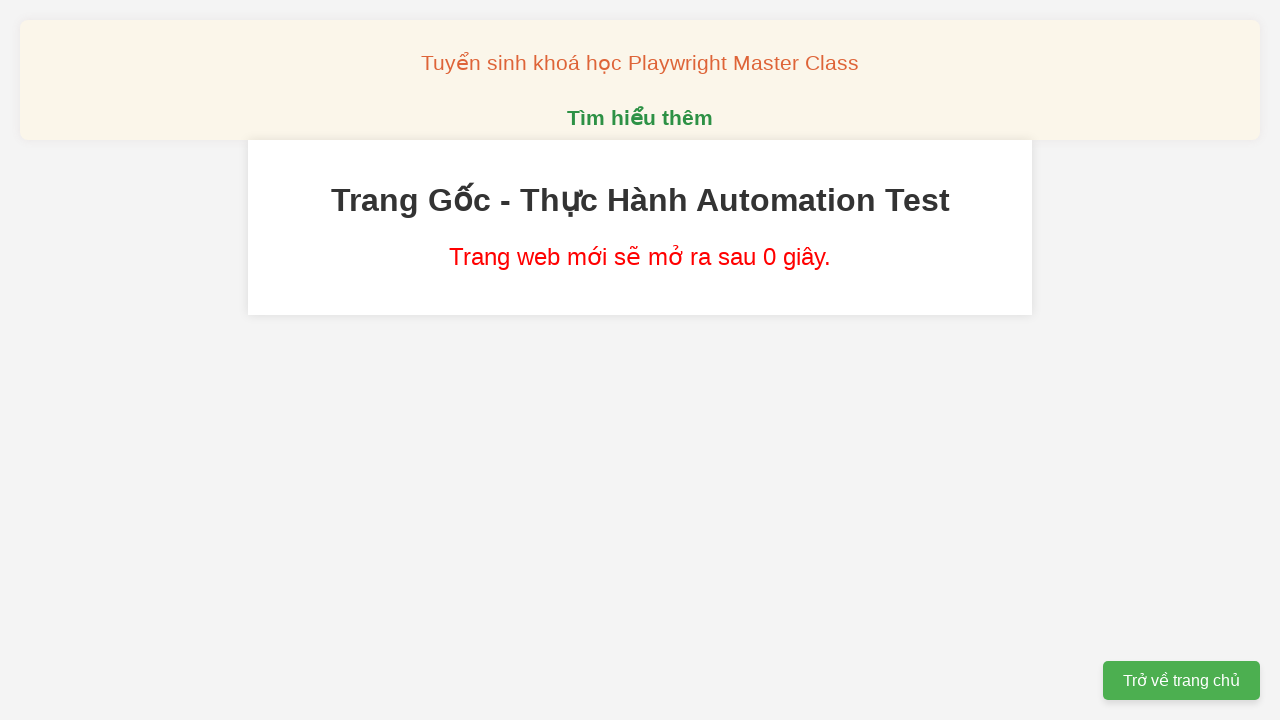

New page object retrieved from popup
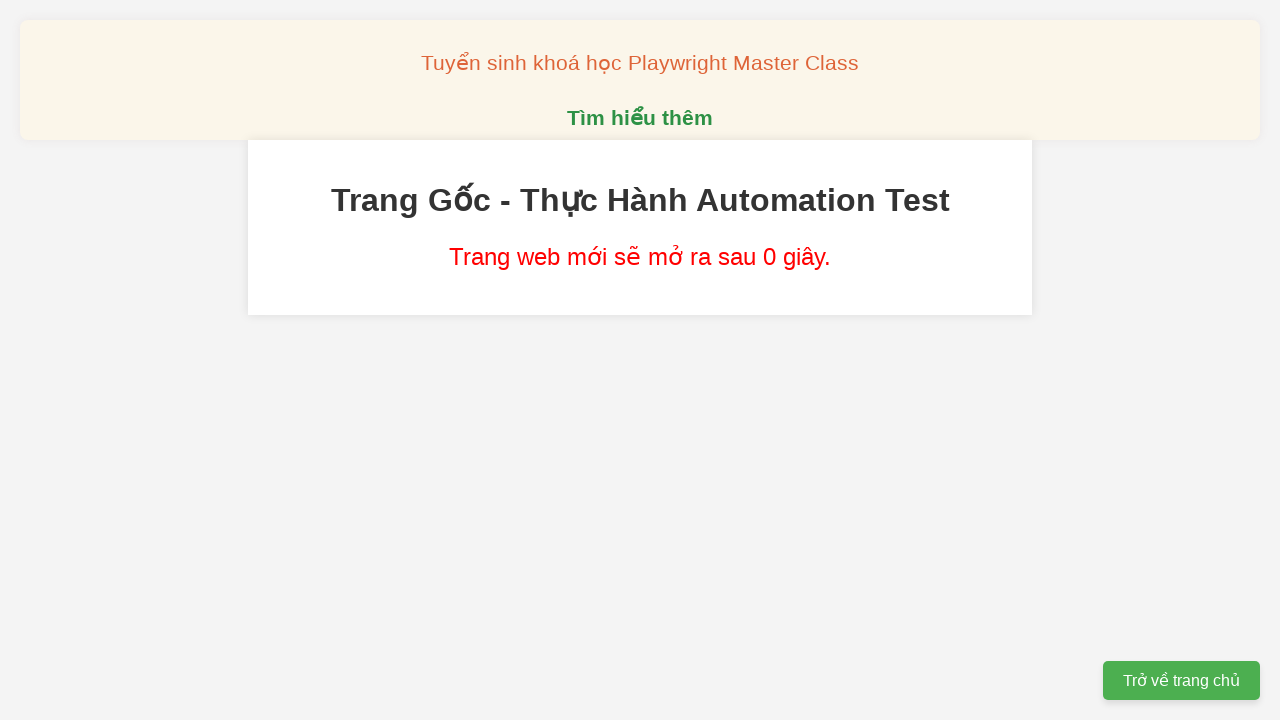

New page loaded completely
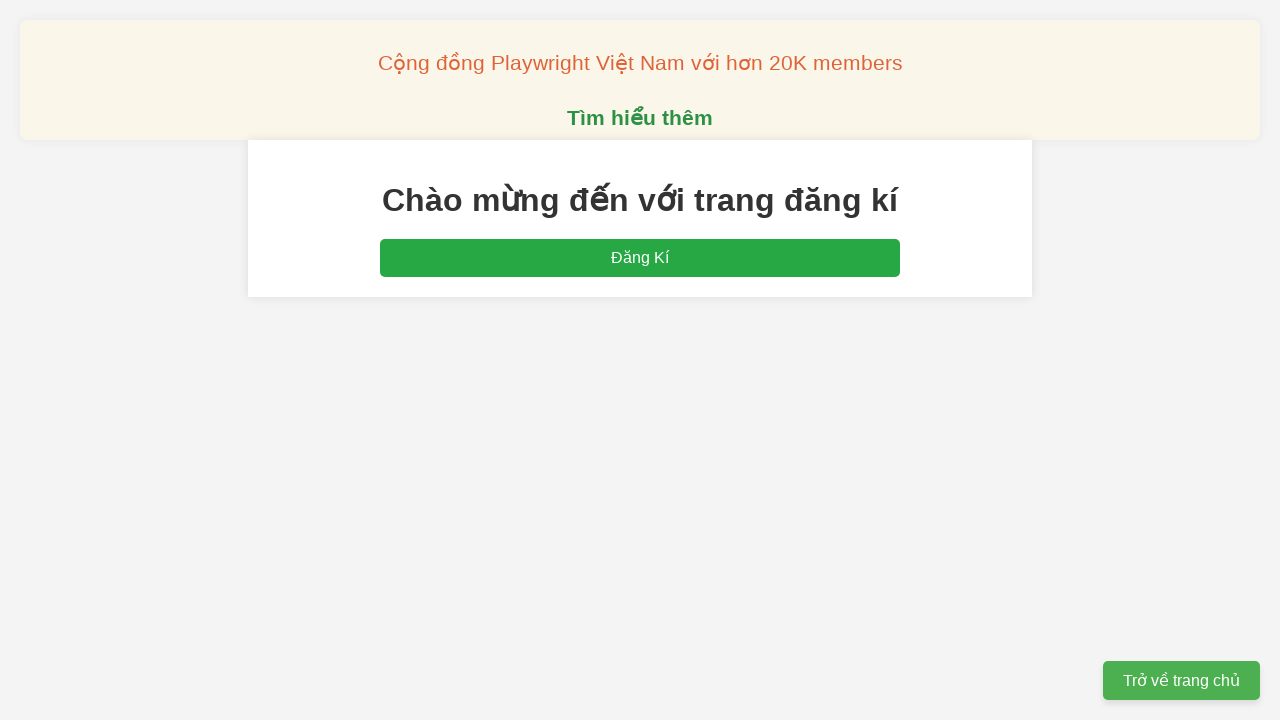

Clicked register button on new page at (640, 258) on xpath=//*[@id='registerBtn']
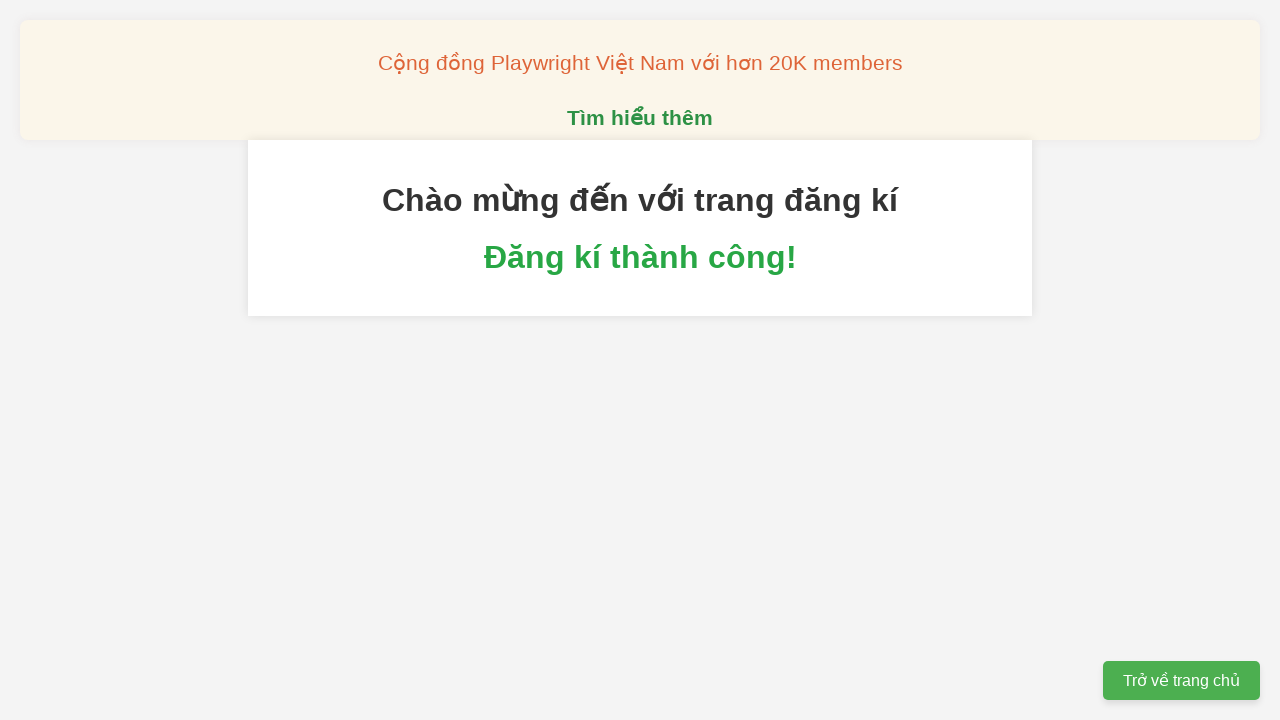

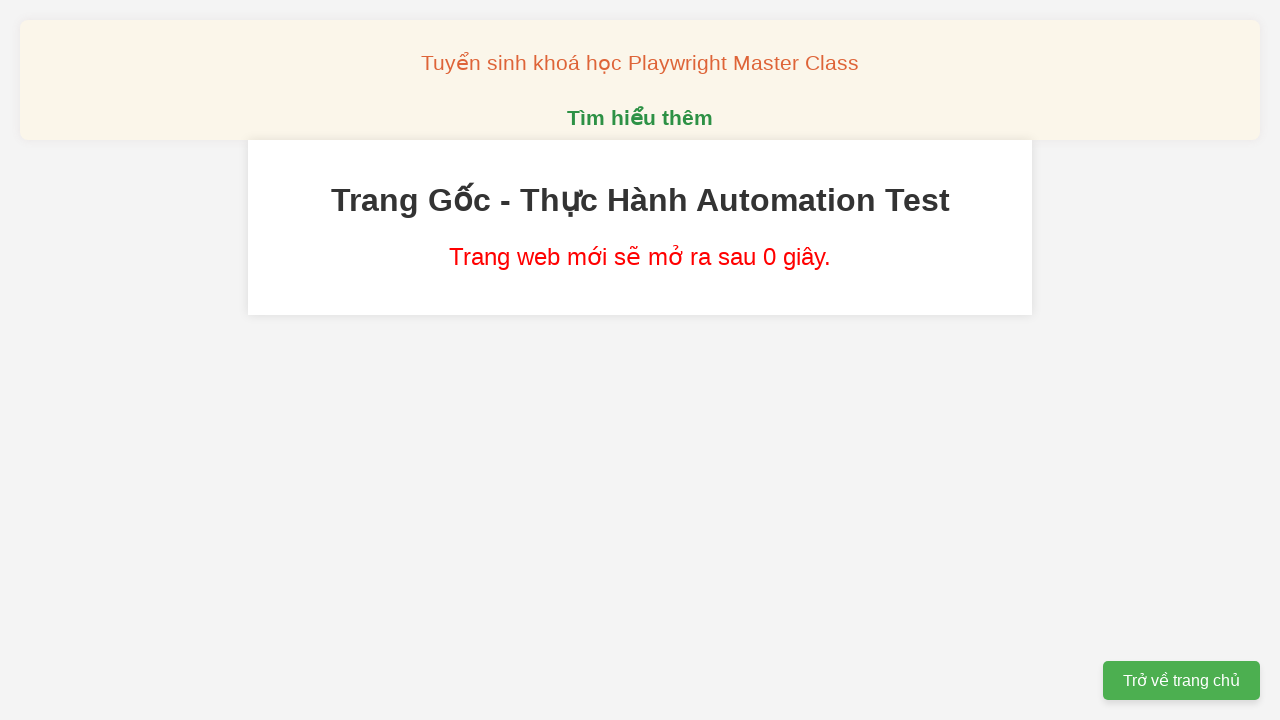